Hovers over an element to trigger a tooltip display

Starting URL: https://demoqa.com/tool-tips

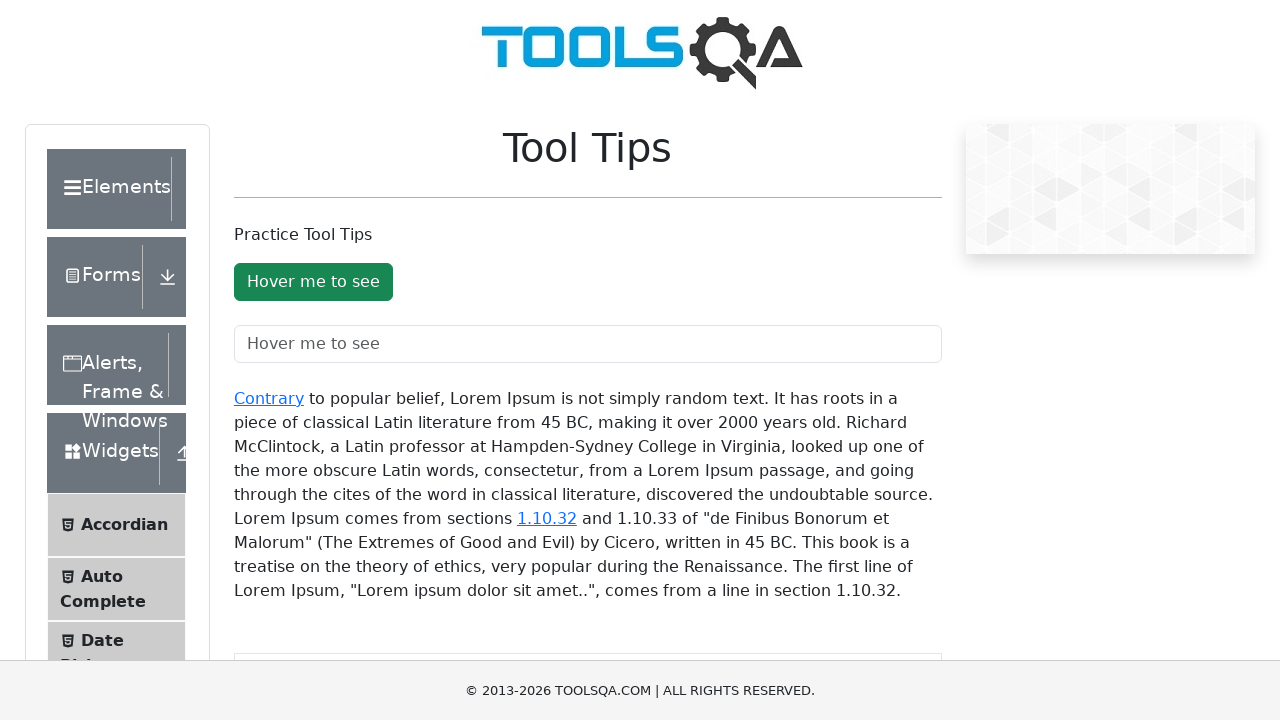

Hovered over 'Contrary' link to trigger tooltip at (269, 398) on xpath=//a[text()='Contrary']
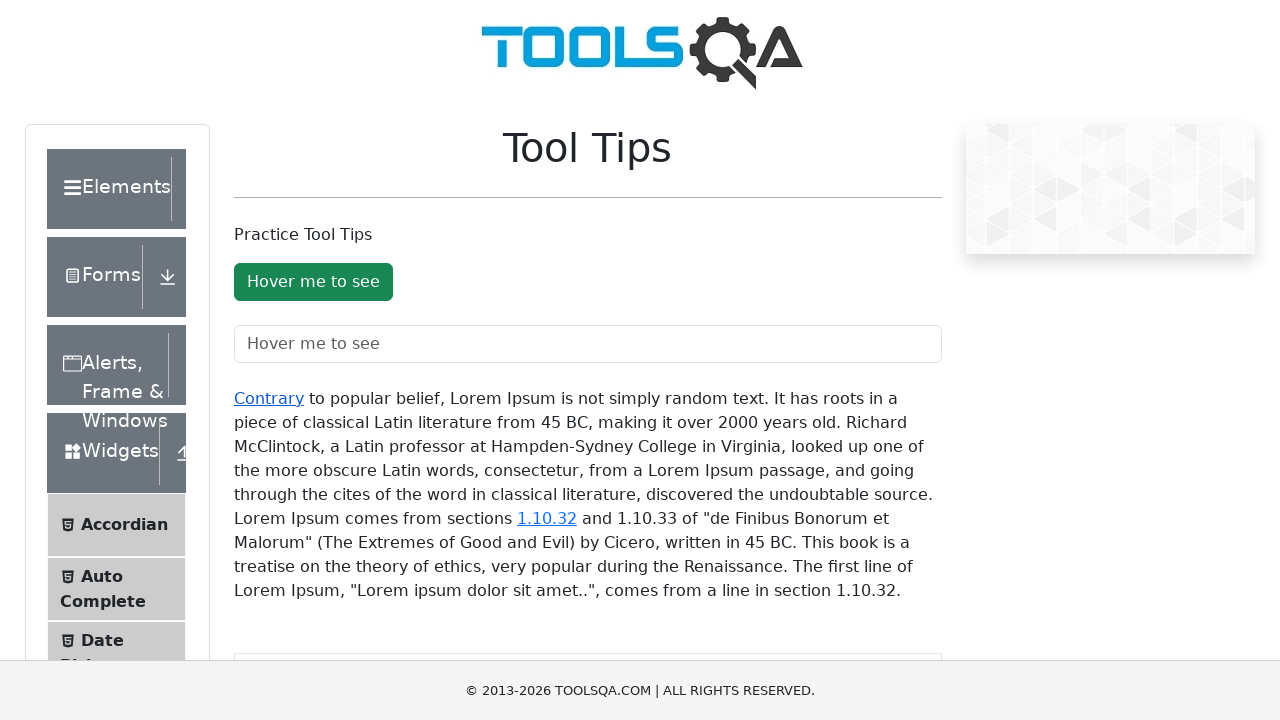

Tooltip appeared and is visible
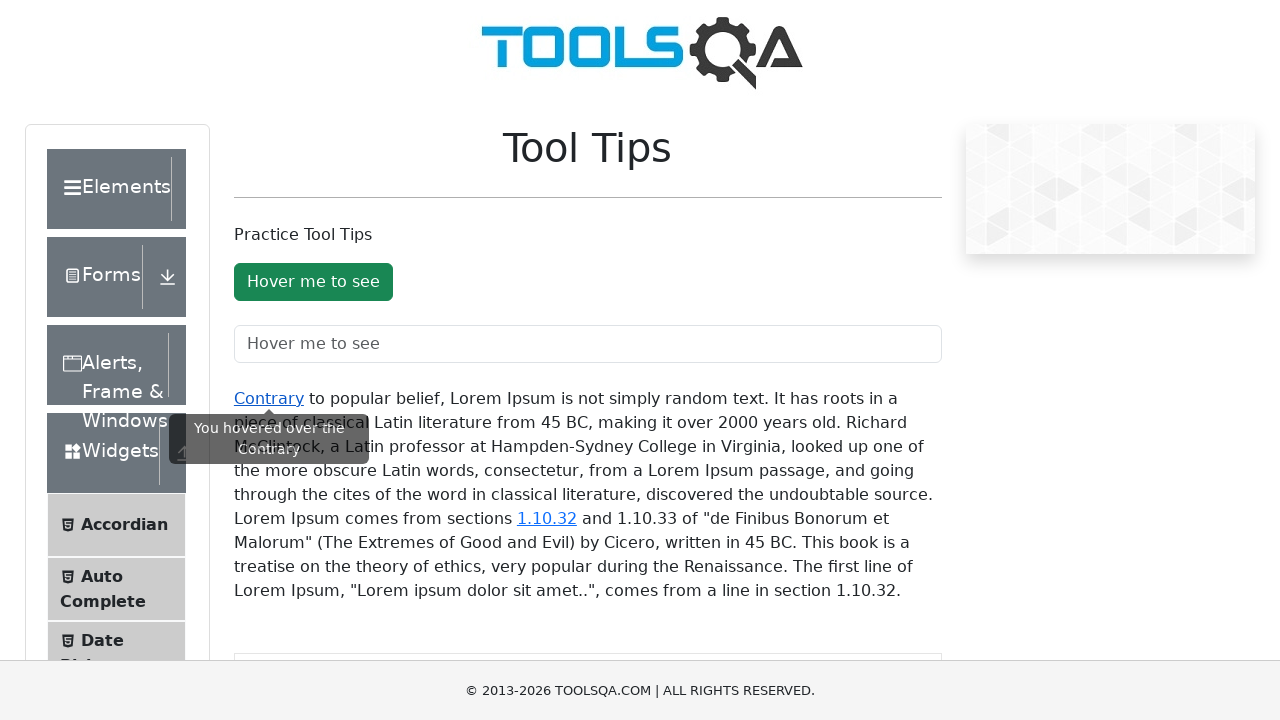

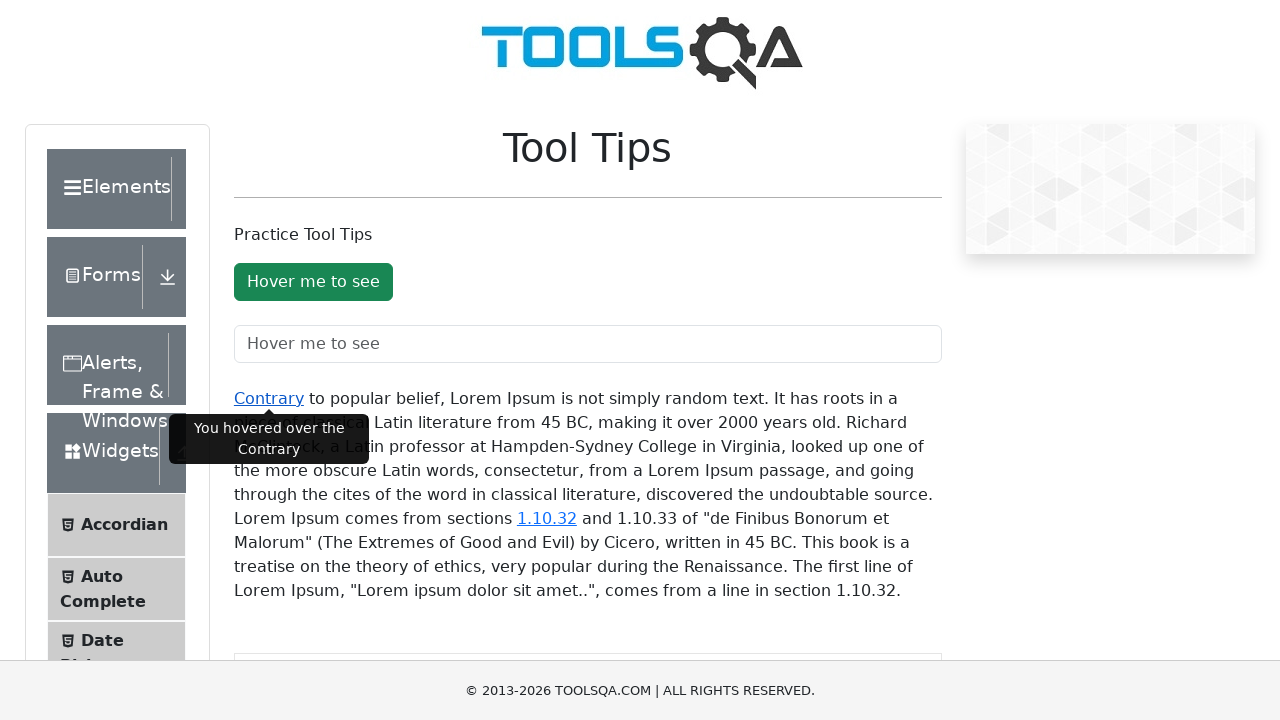